Tests a puzzle page by solving three riddles: answering "rock" for the stone riddle, using the revealed password for the secrets riddle, finding the richest merchant's name, and completing the trial.

Starting URL: https://techstepacademy.com/trial-of-the-stones

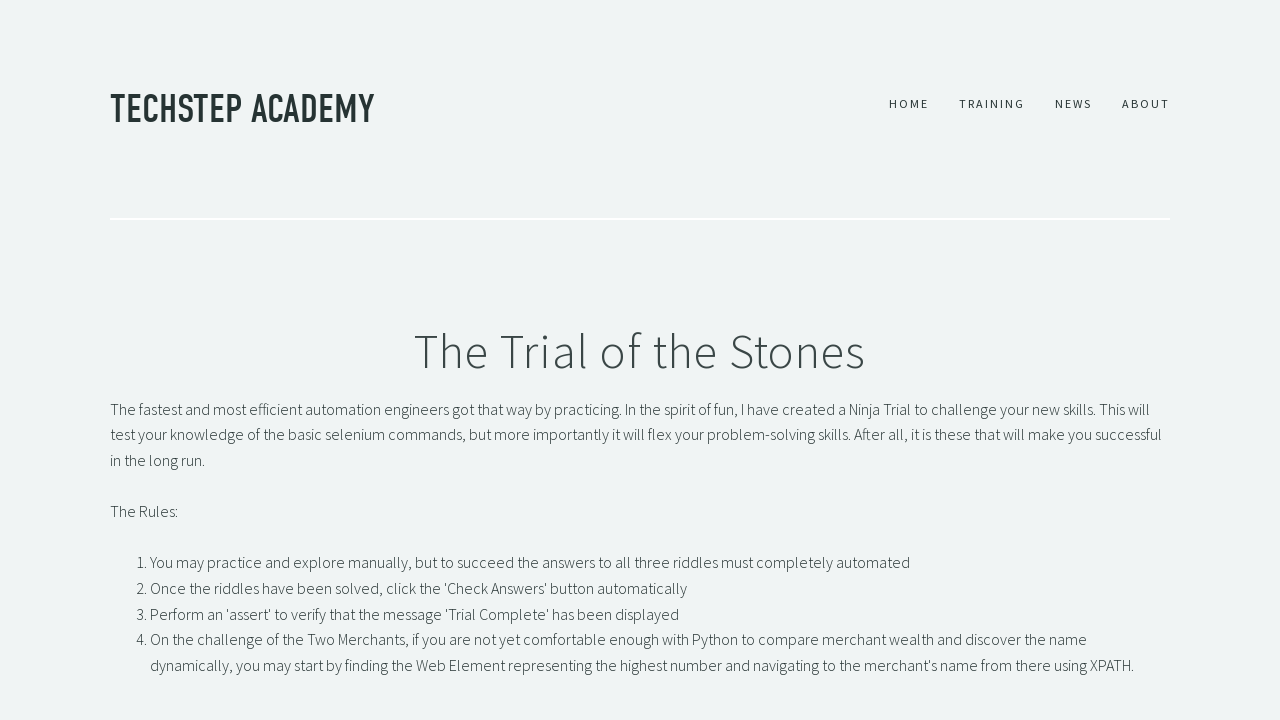

Filled stone riddle input with 'rock' on #r1Input
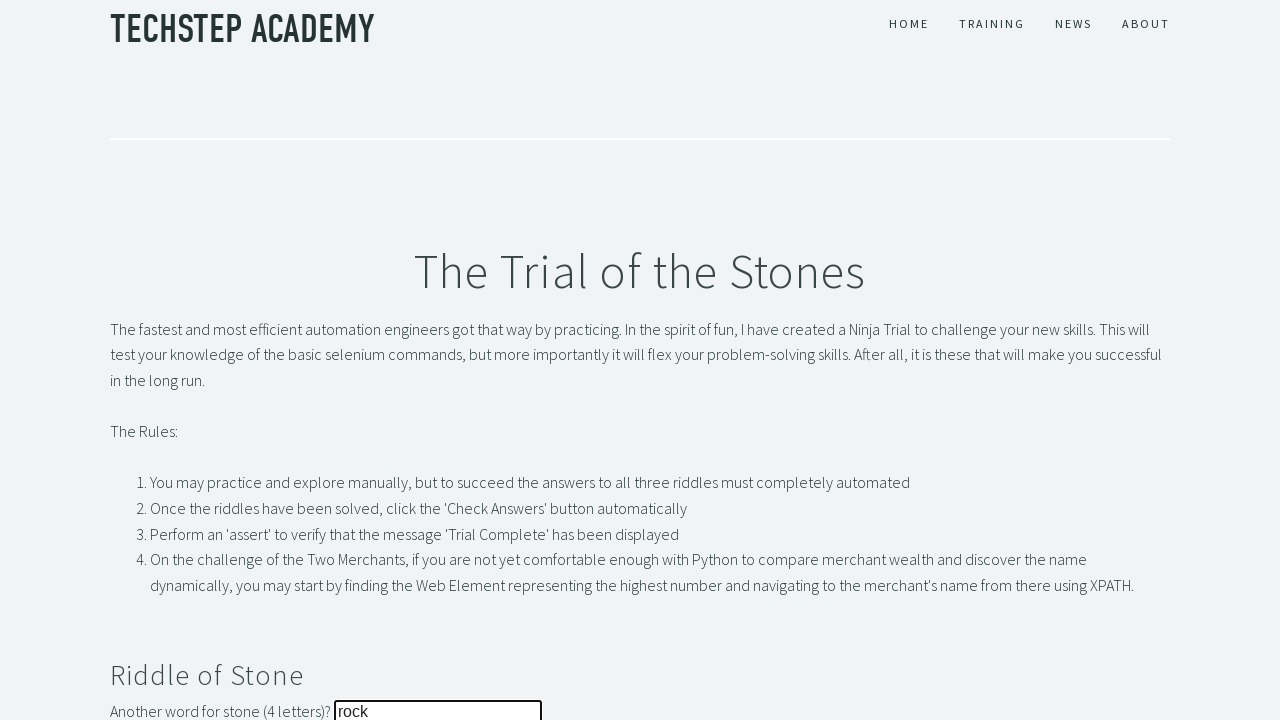

Submitted stone riddle answer at (145, 360) on button#r1Btn
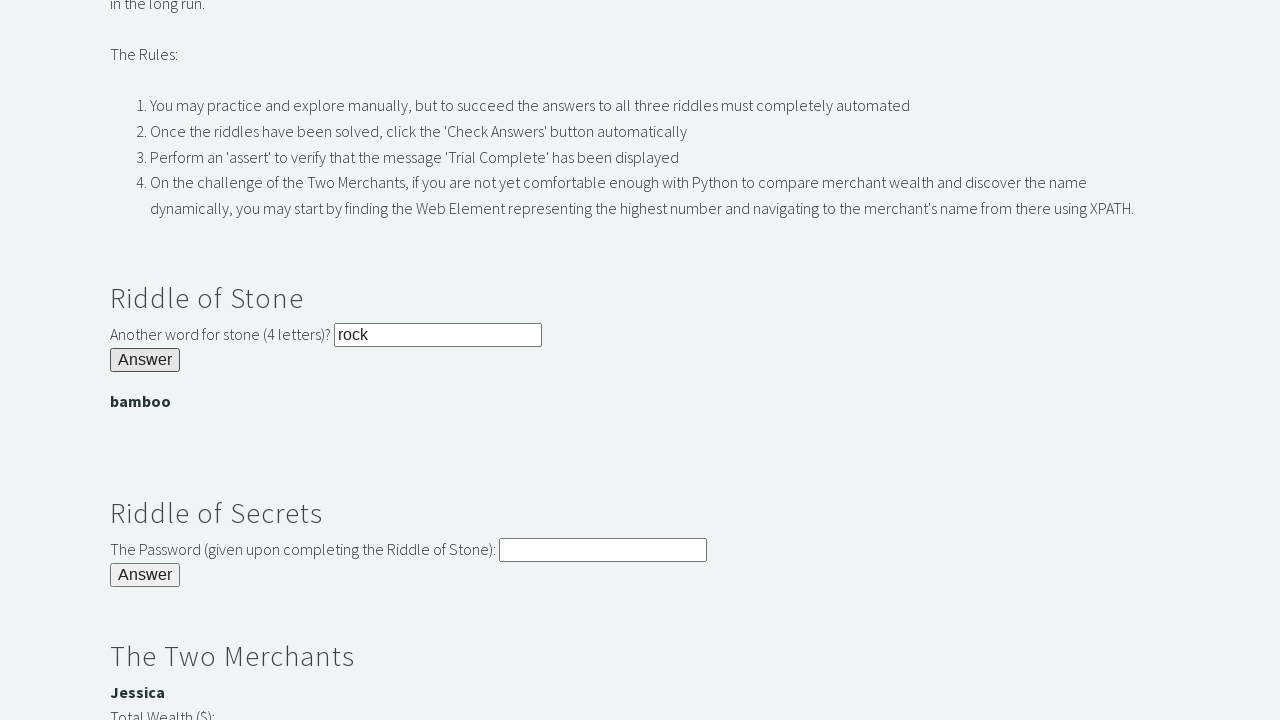

Password banner appeared after solving stone riddle
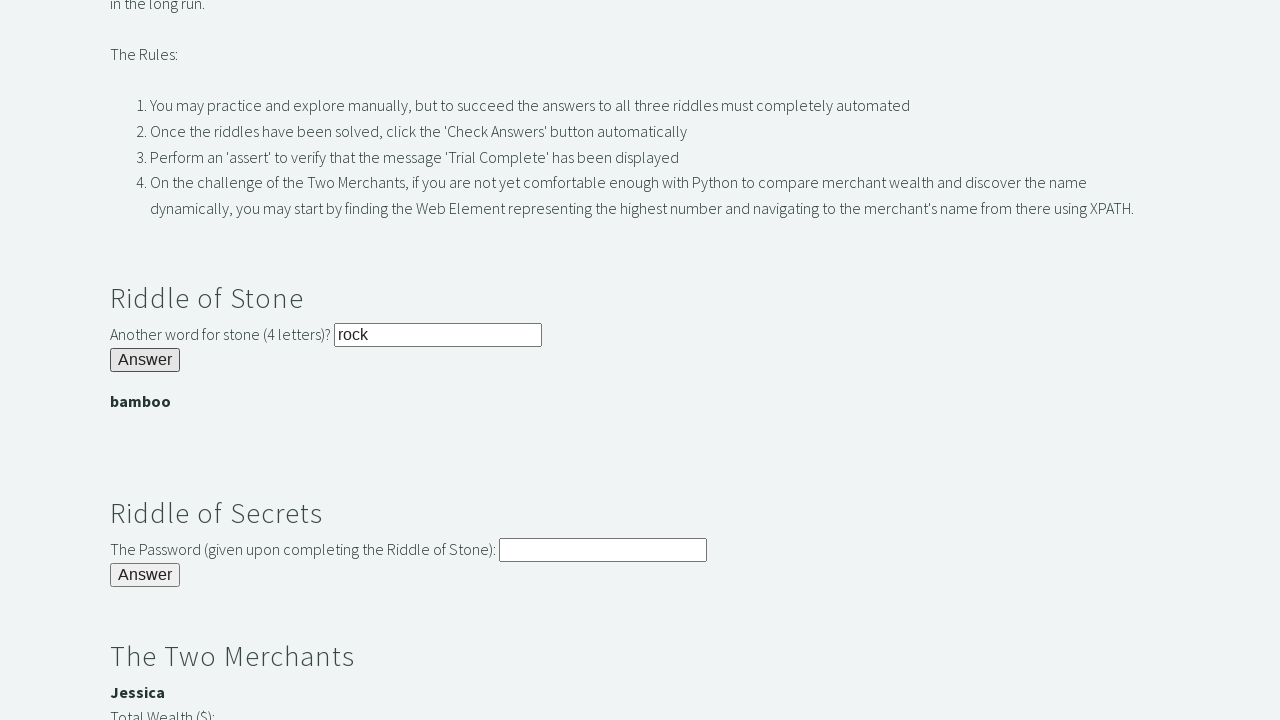

Retrieved password from banner: bamboo
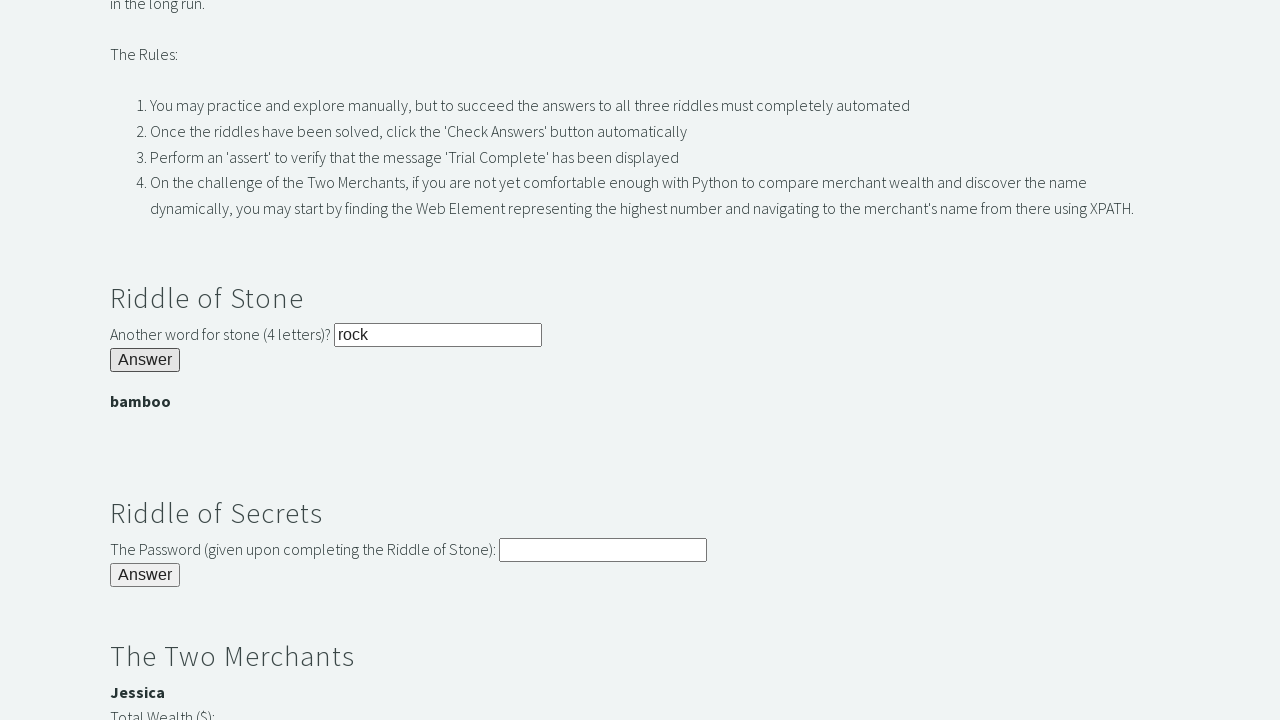

Filled secrets riddle input with revealed password on #r2Input
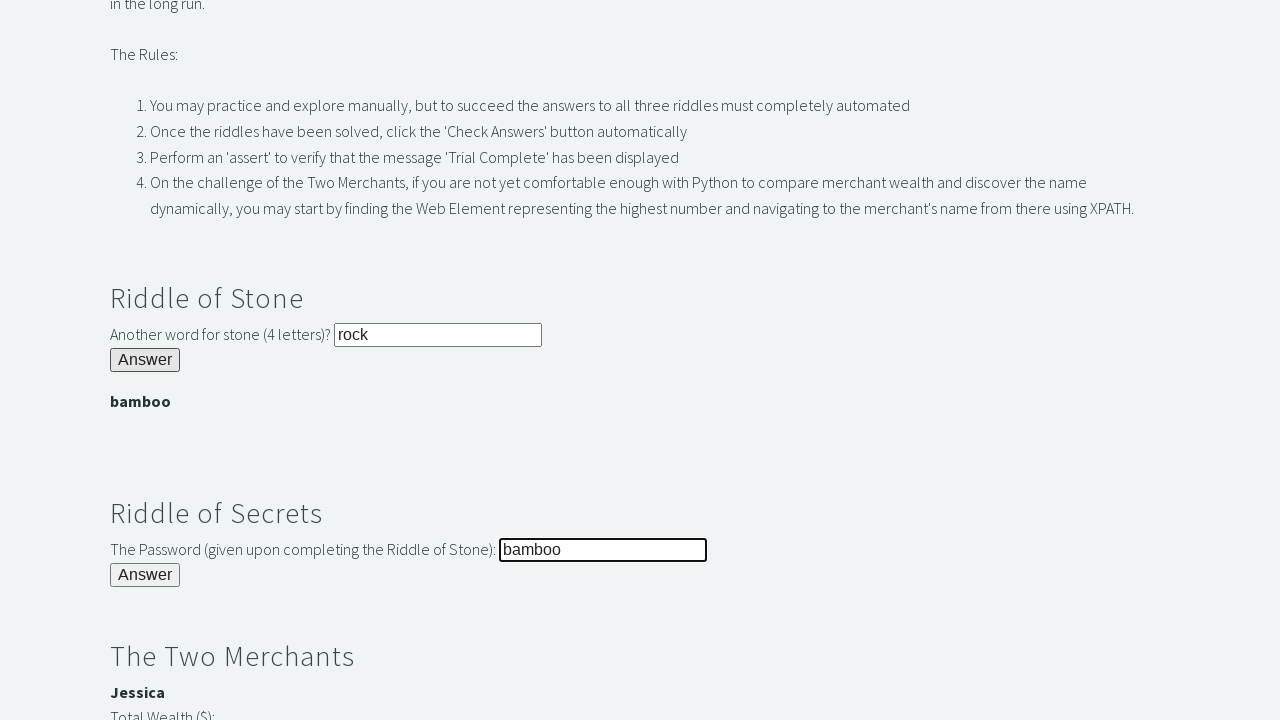

Submitted secrets riddle answer at (145, 575) on #r2Butn
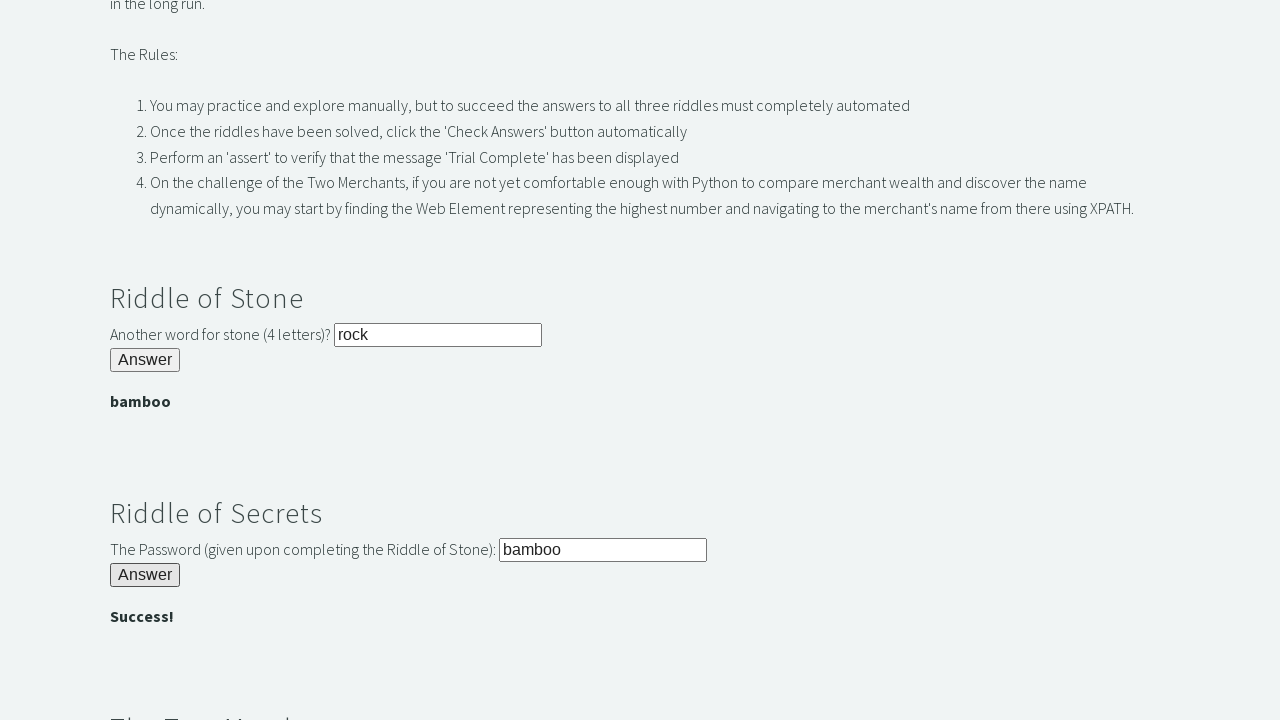

Secrets riddle solved successfully
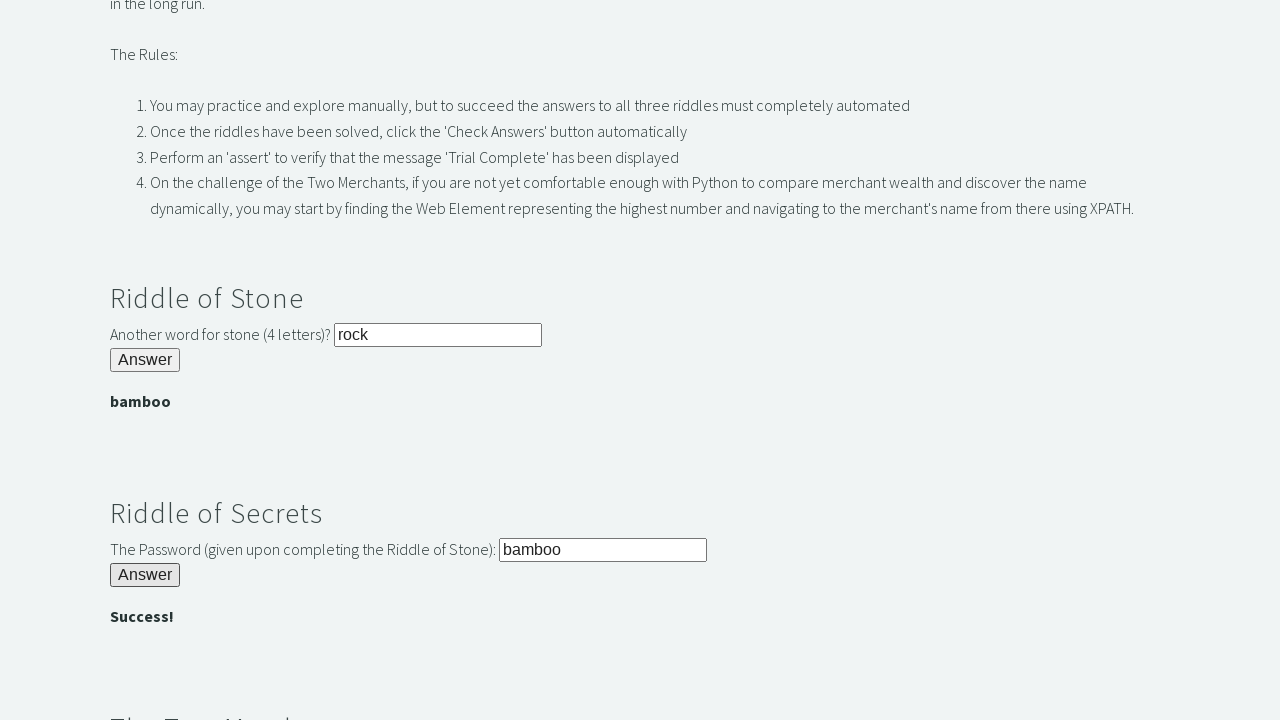

Found richest merchant: Jessica
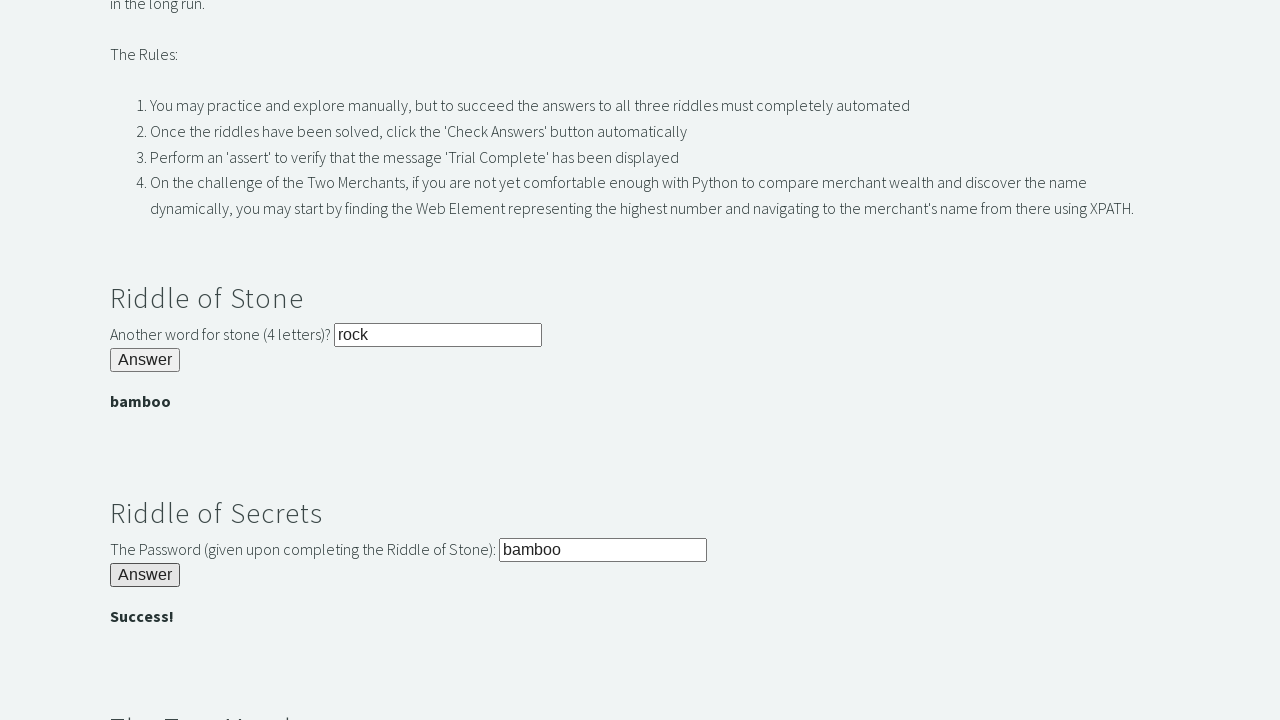

Filled merchant riddle input with richest merchant's name on #r3Input
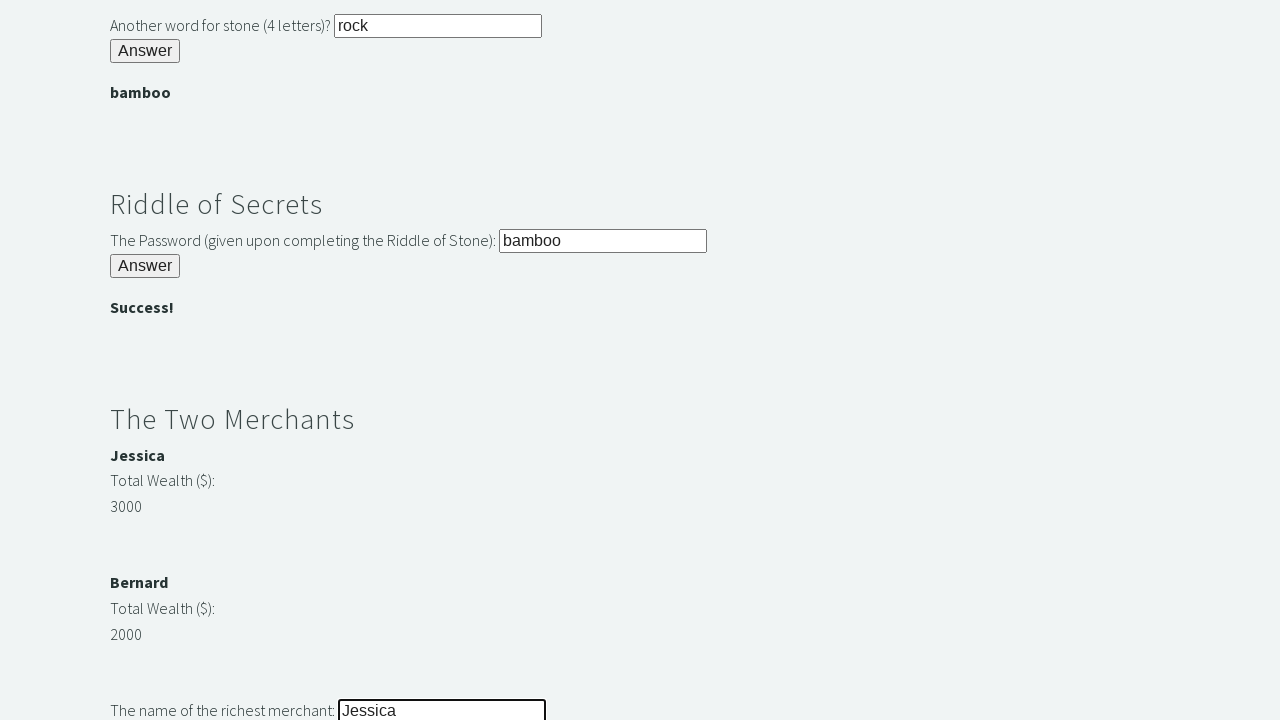

Submitted merchant riddle answer at (145, 360) on button#r3Butn
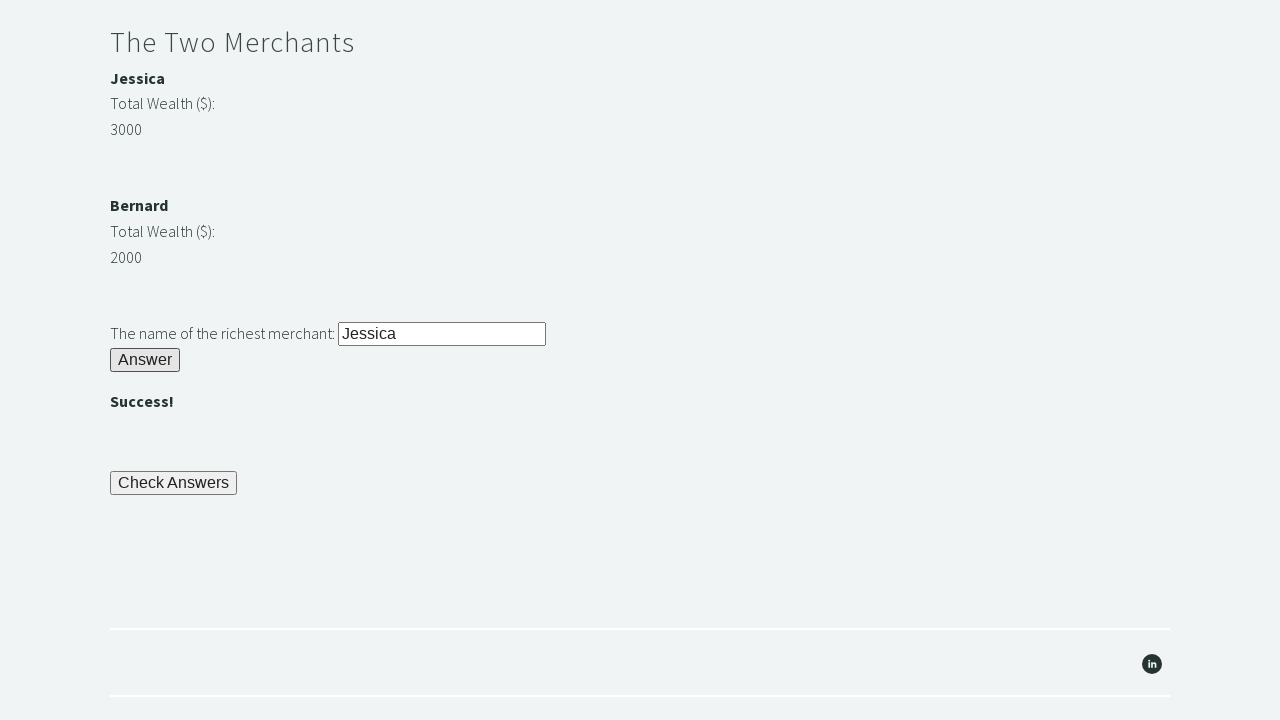

Merchant riddle solved successfully
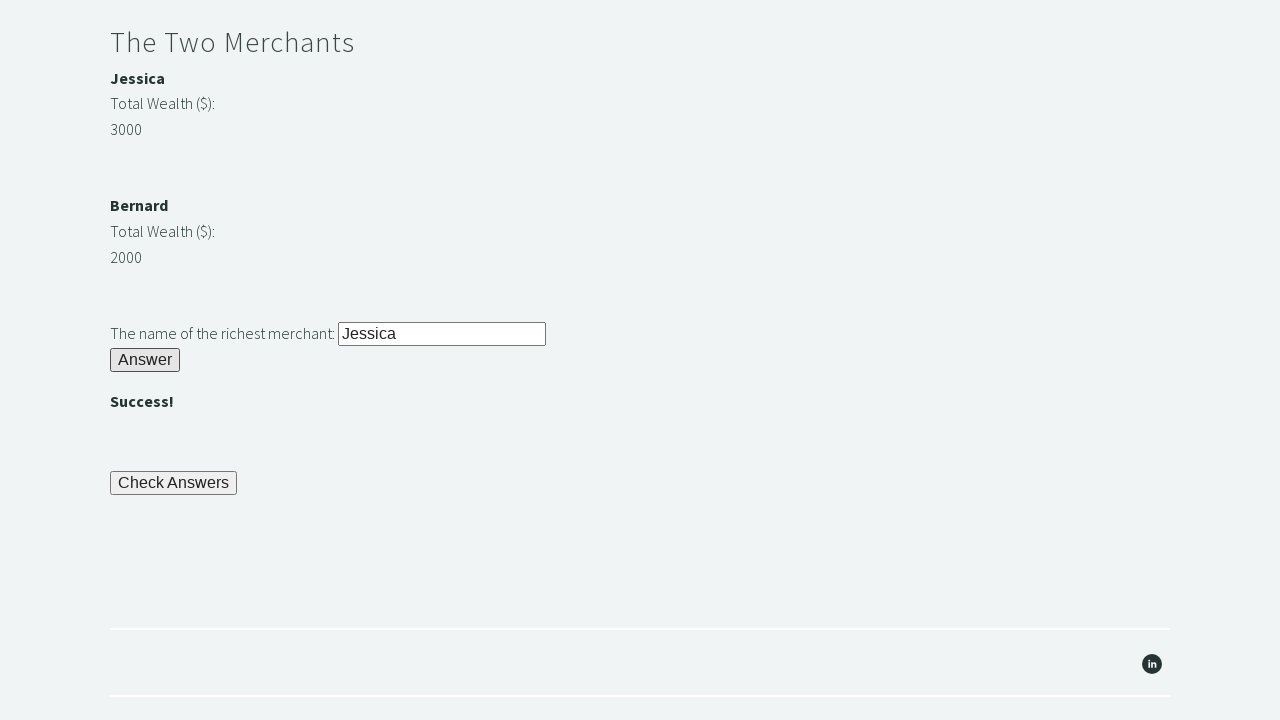

Clicked final check button to complete the trial at (174, 483) on button[name="checkButn"]
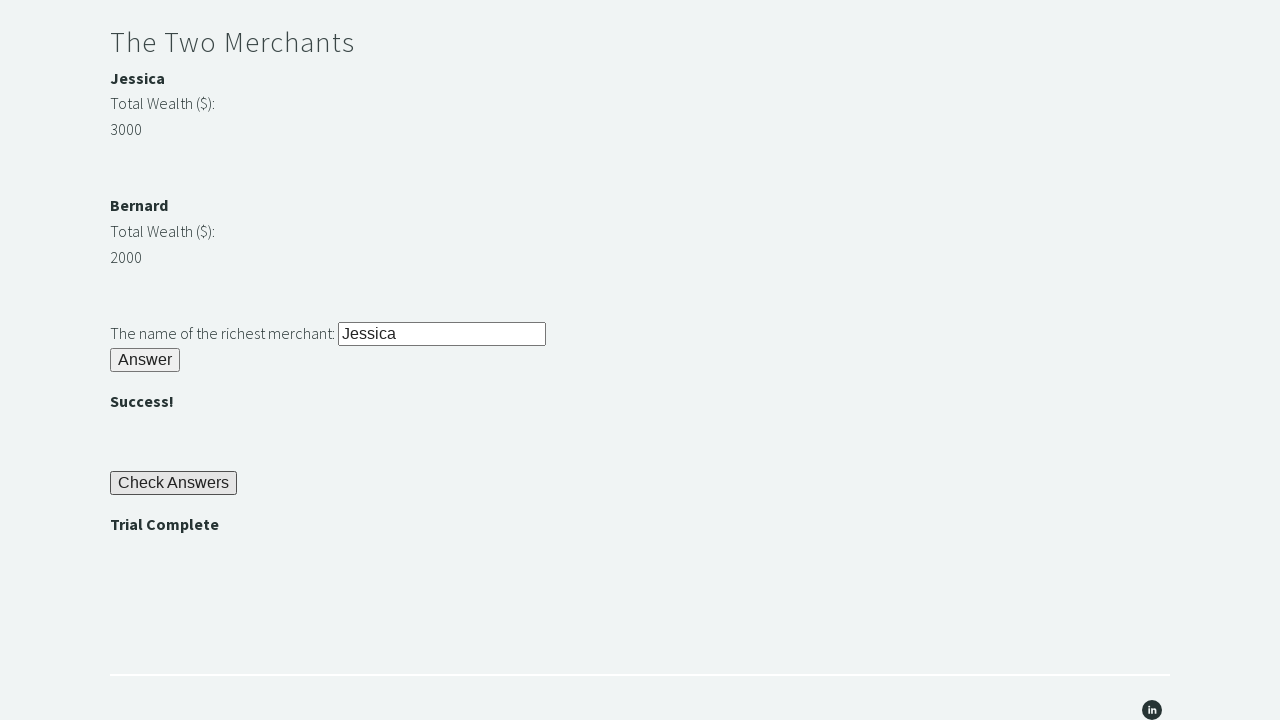

Trial of the Stones completed successfully
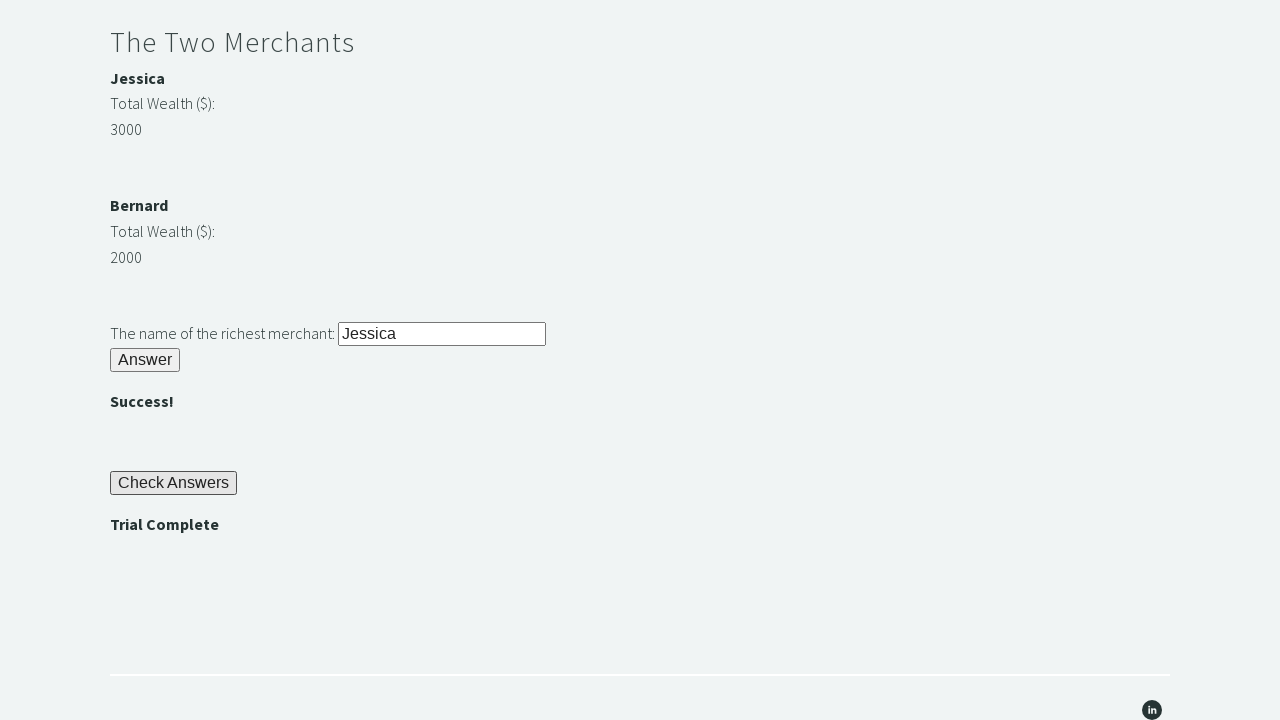

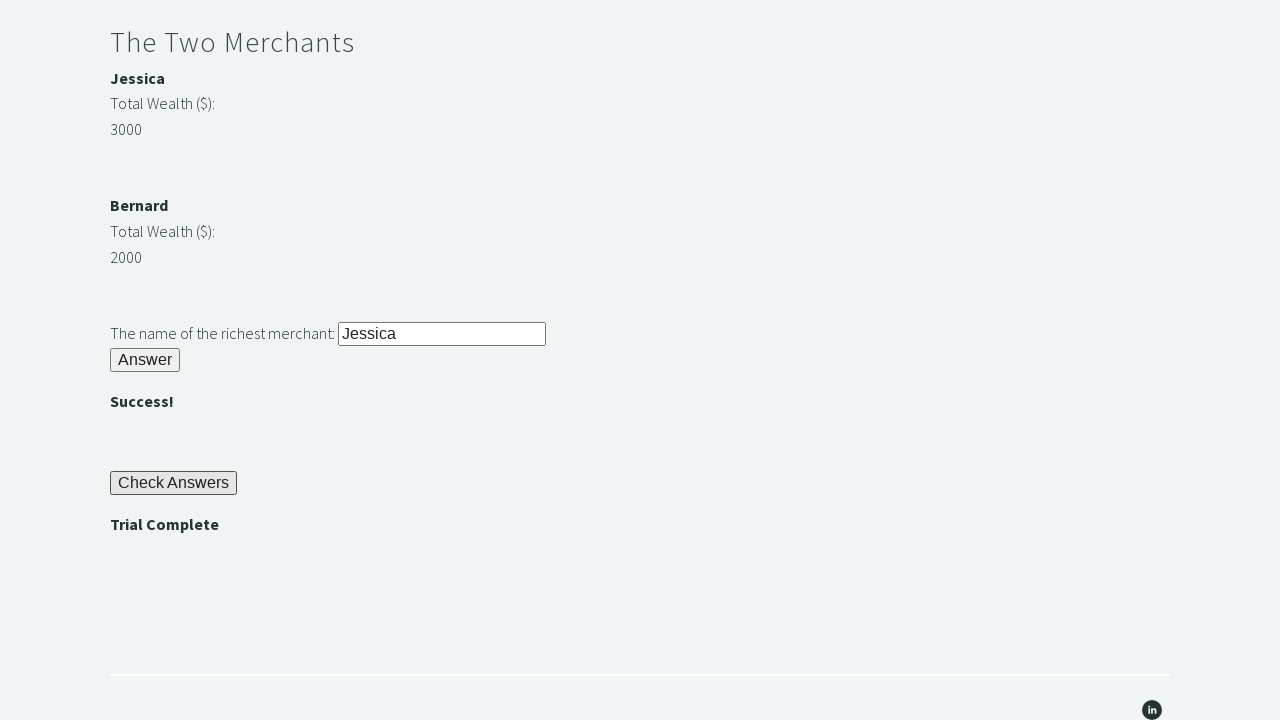